Tests various link interactions on a practice page including clicking links, checking URLs, and counting links on the page

Starting URL: https://www.leafground.com/link.xhtml

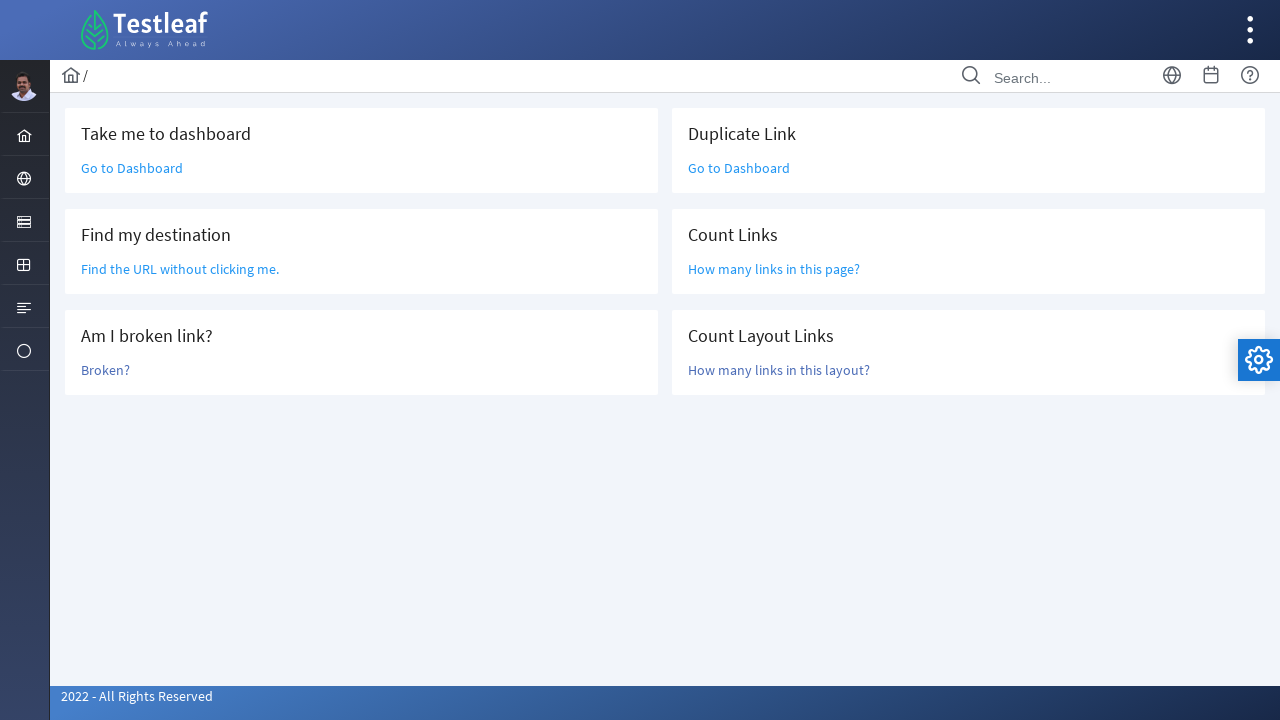

Clicked the first link on the page at (132, 168) on a.ui-link.ui-widget
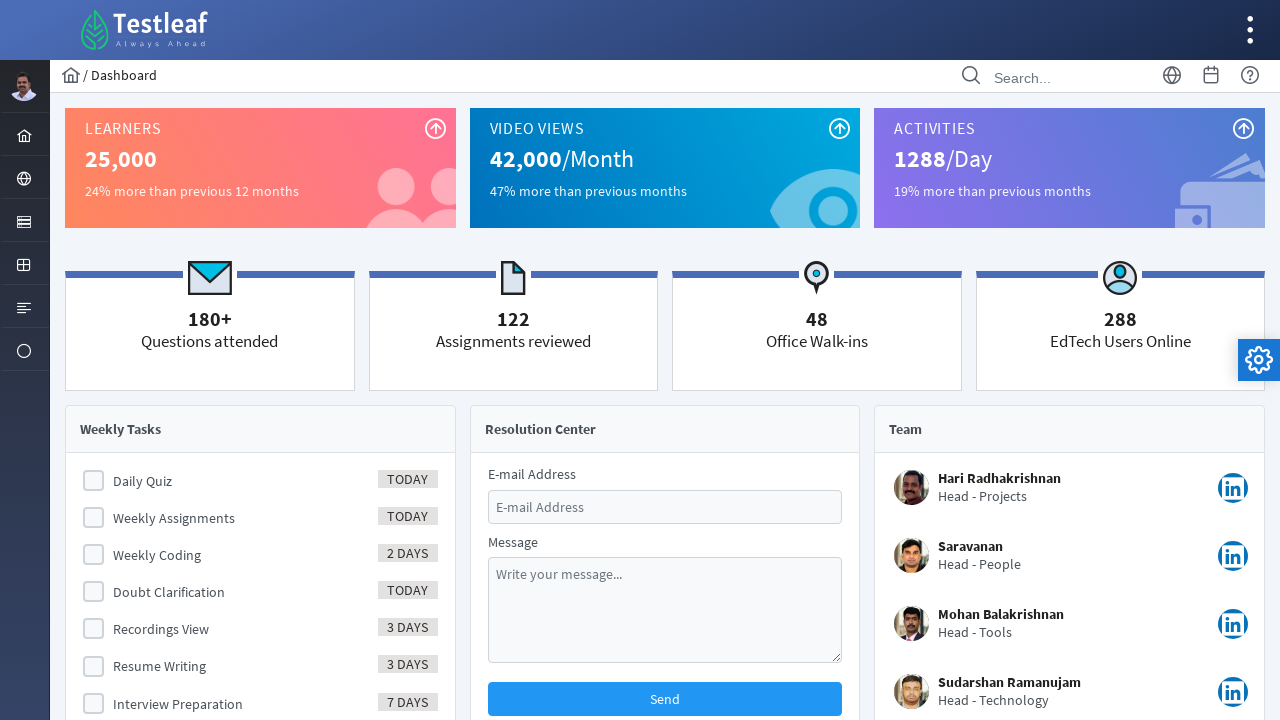

Retrieved current URL: https://www.leafground.com/dashboard.xhtml;jsessionid=node04tqmyszoxxgf1l7agk1ned1hk13058826.node0
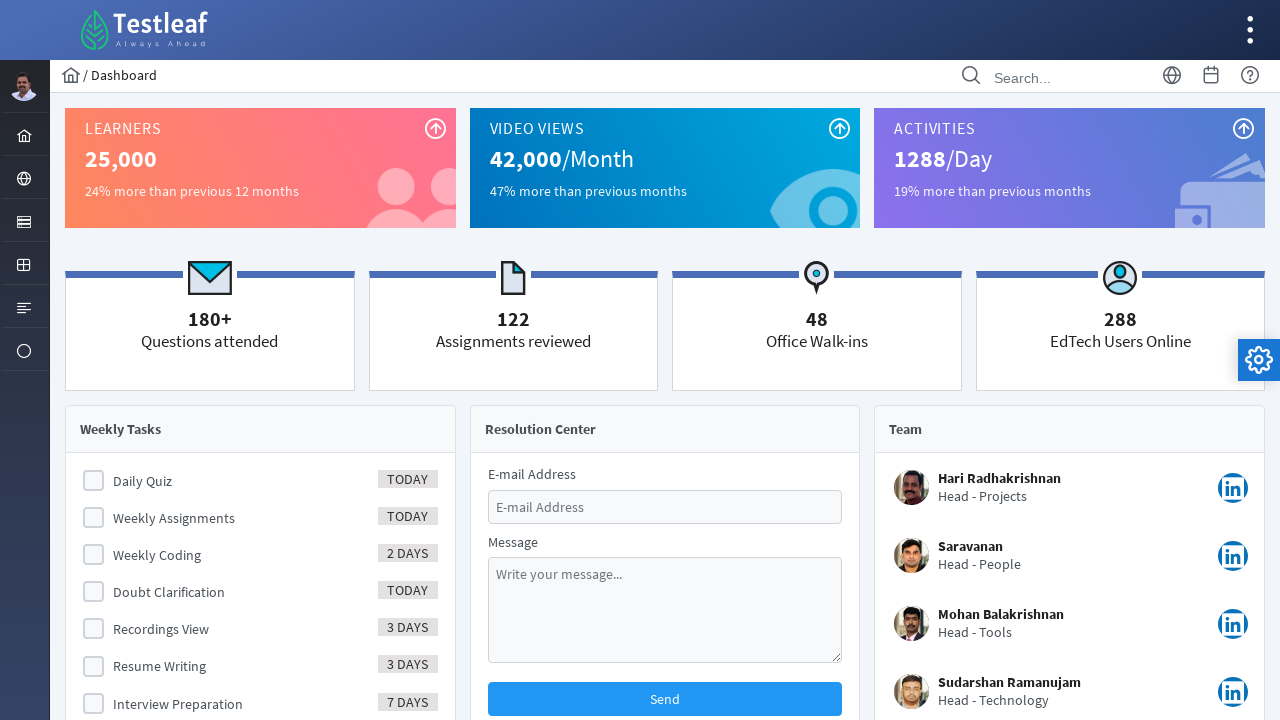

Navigated back to the link practice page
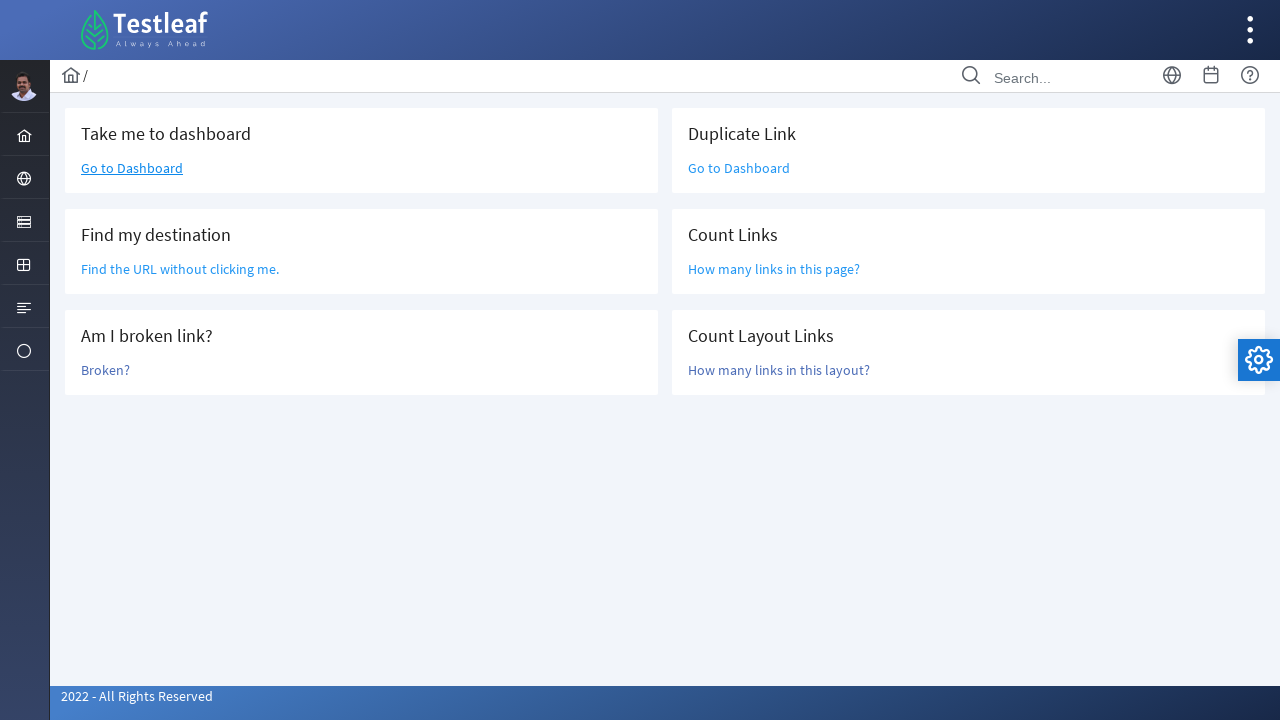

Clicked the third link (duplicate link) at (739, 168) on (//a[@class='ui-link ui-widget'])[3]
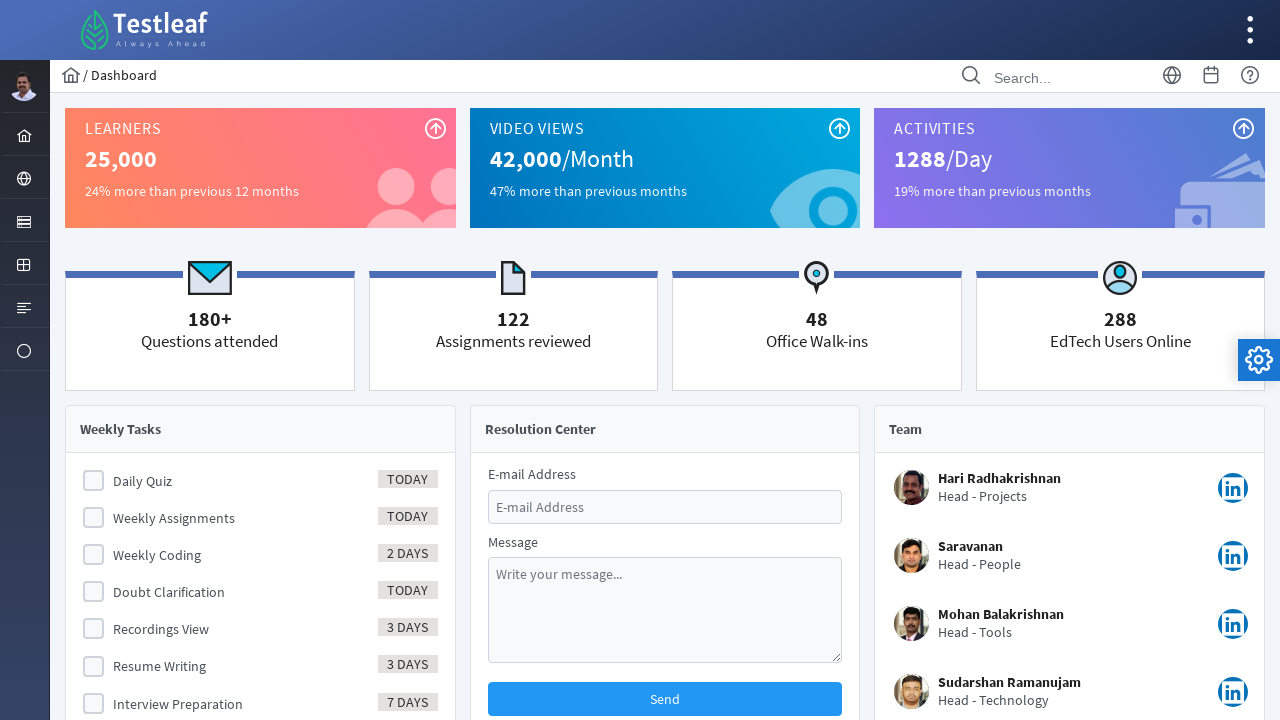

Counted total number of links on page: 110
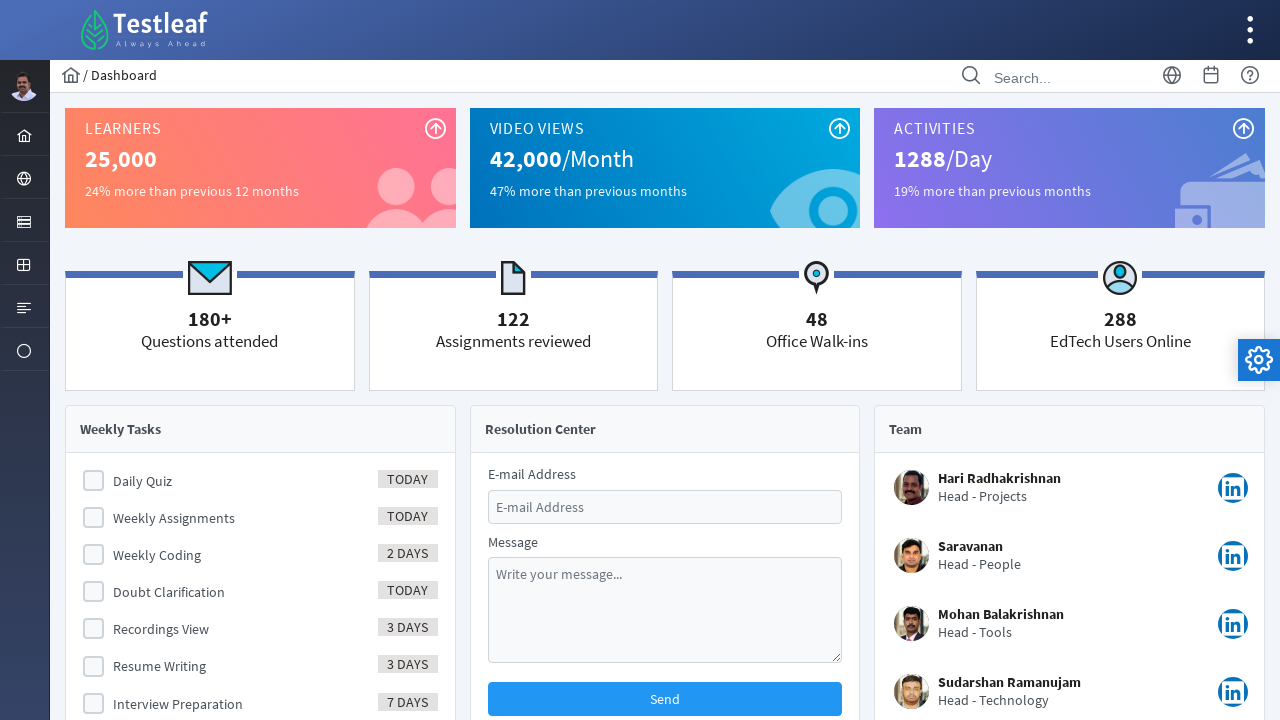

Counted links in layout section: 0
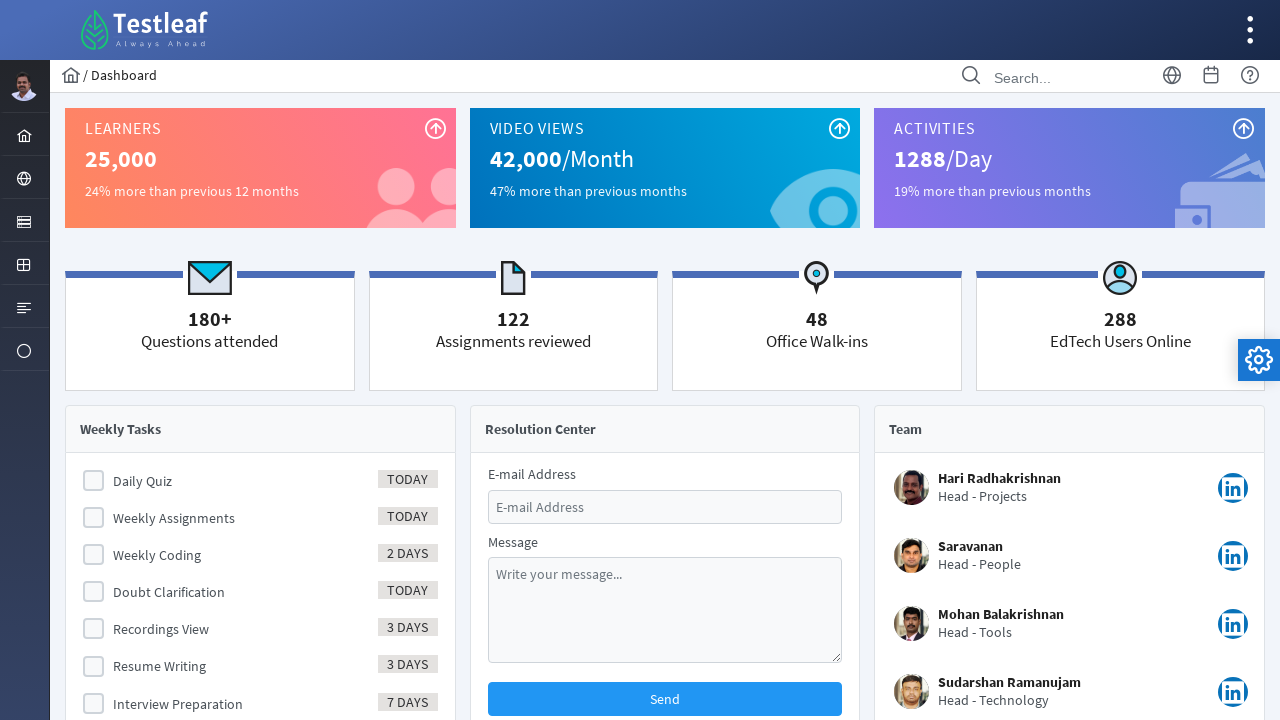

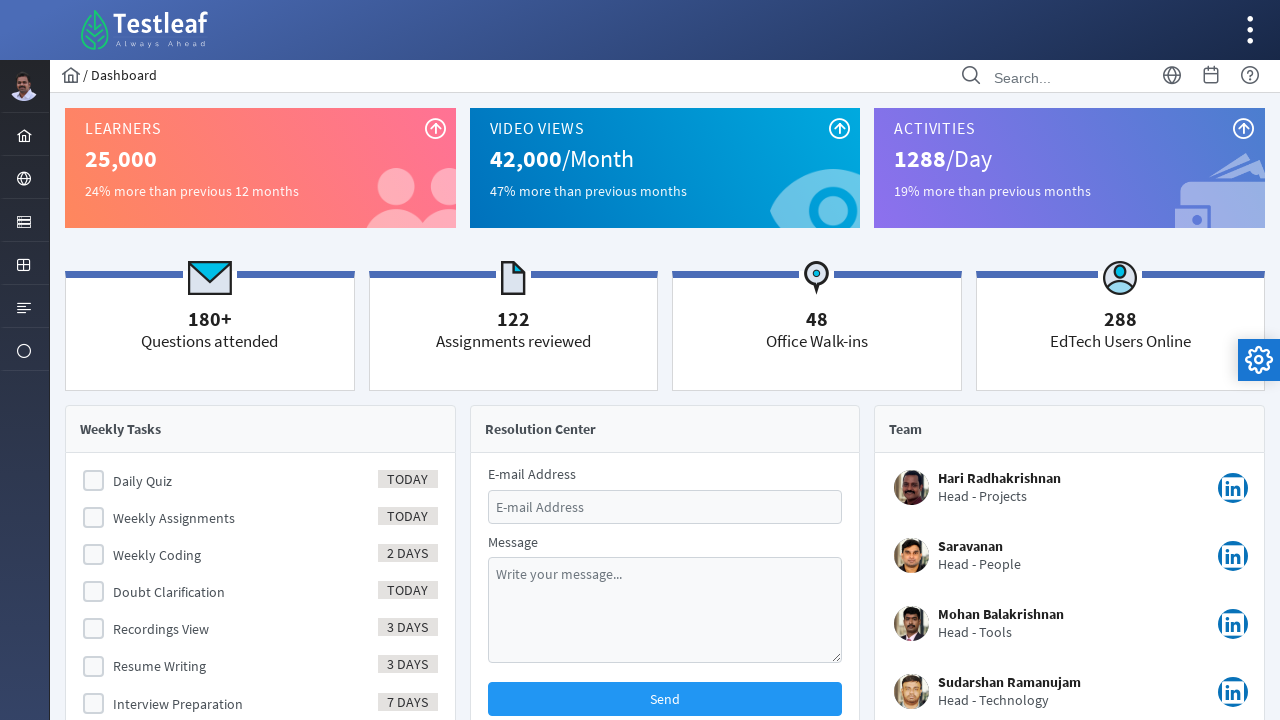